Tests a movie ticket booking form by entering number of tickets, selecting ticket class, selecting registered user status, entering a promo code, clicking Book Now, and verifying the final calculated price.

Starting URL: https://muntasir101.github.io/Movie-Ticket-Booking/

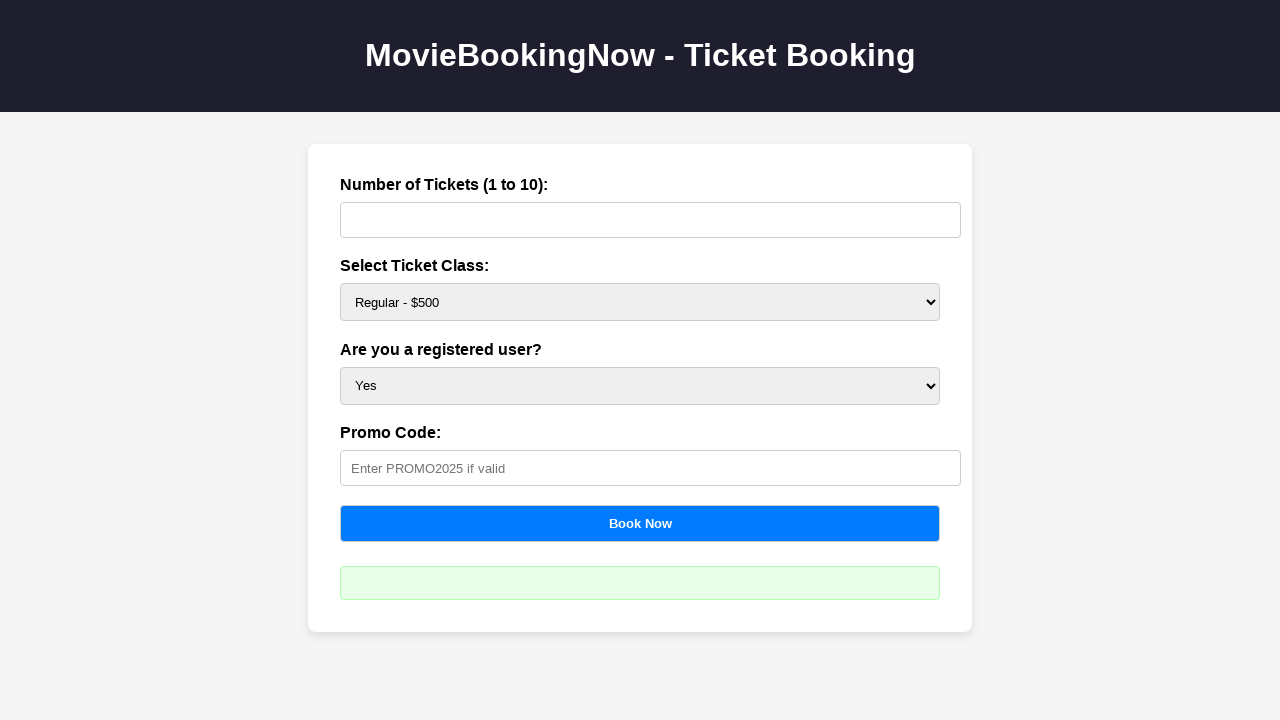

Waited for tickets input field to be visible
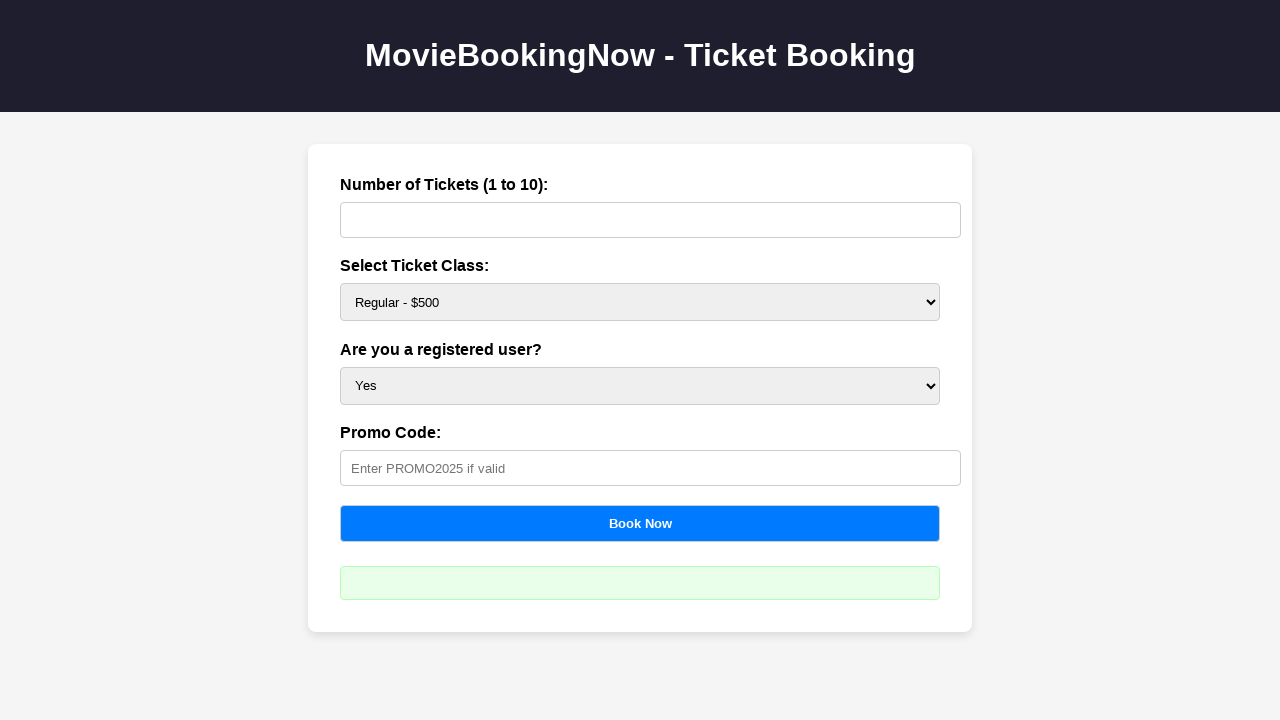

Entered 7 tickets in the tickets field on #tickets
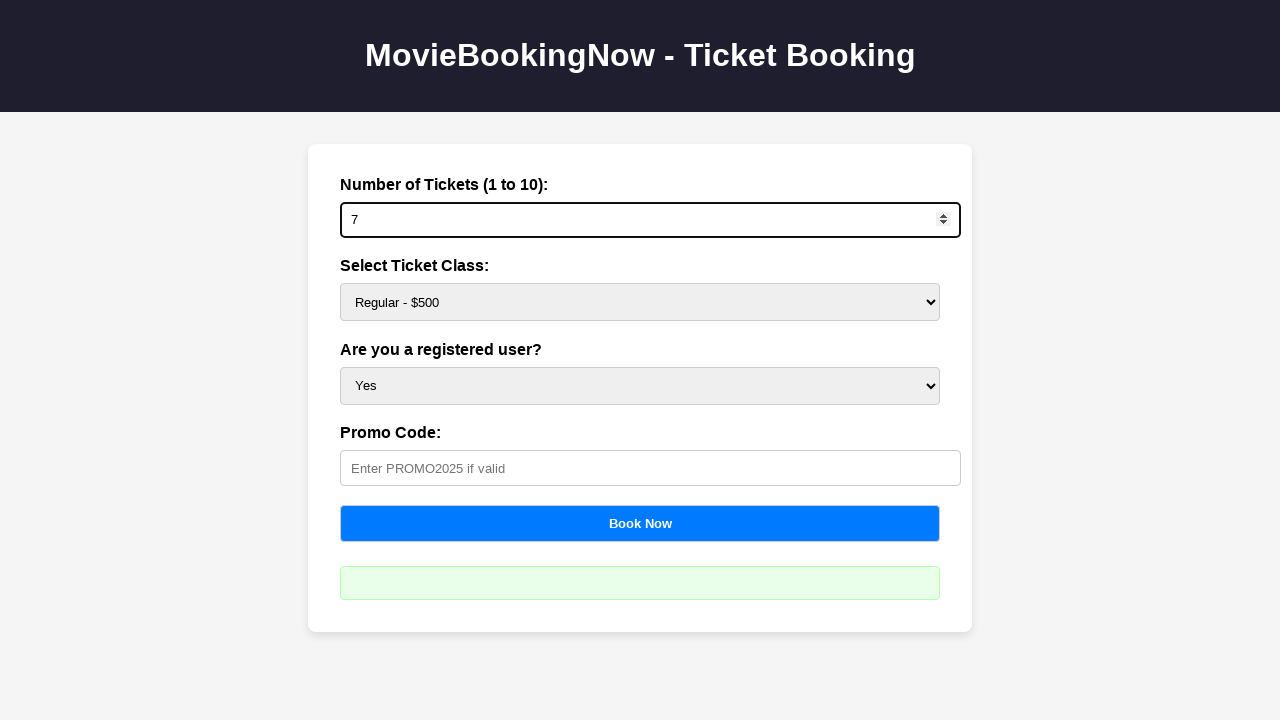

Selected Platinum ticket class ($1000) on #price
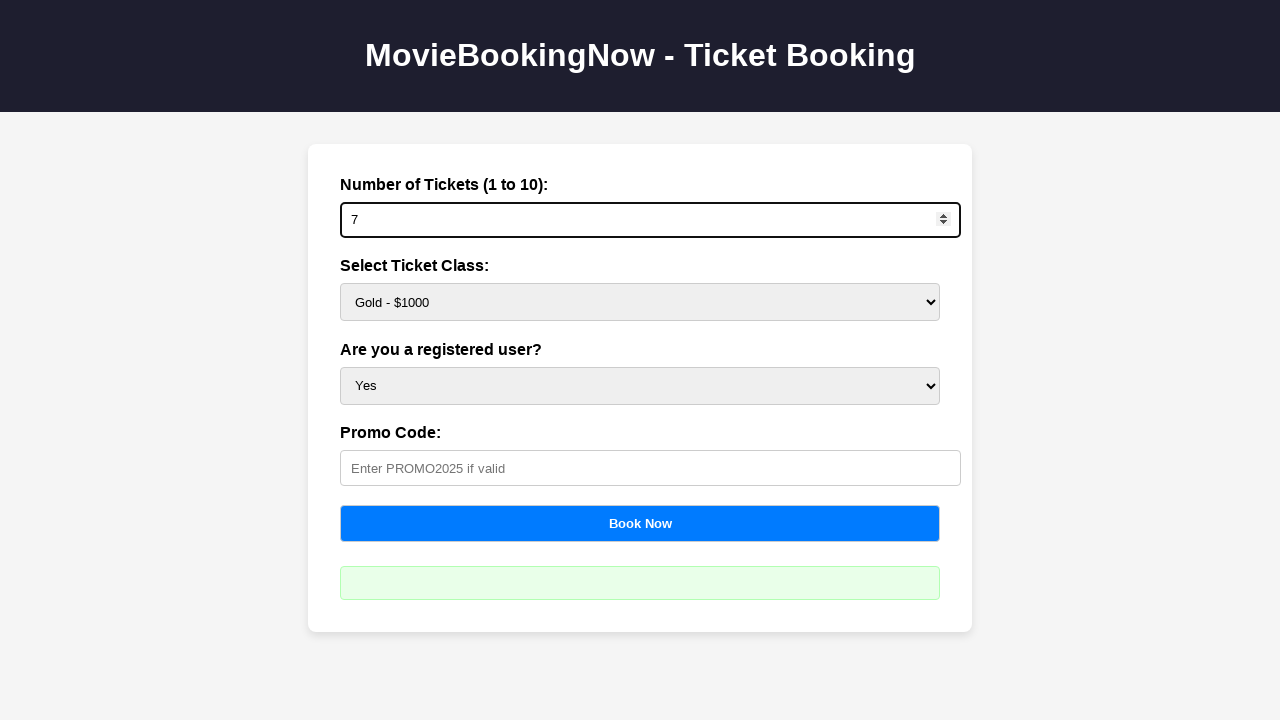

Selected registered user status as No on #user
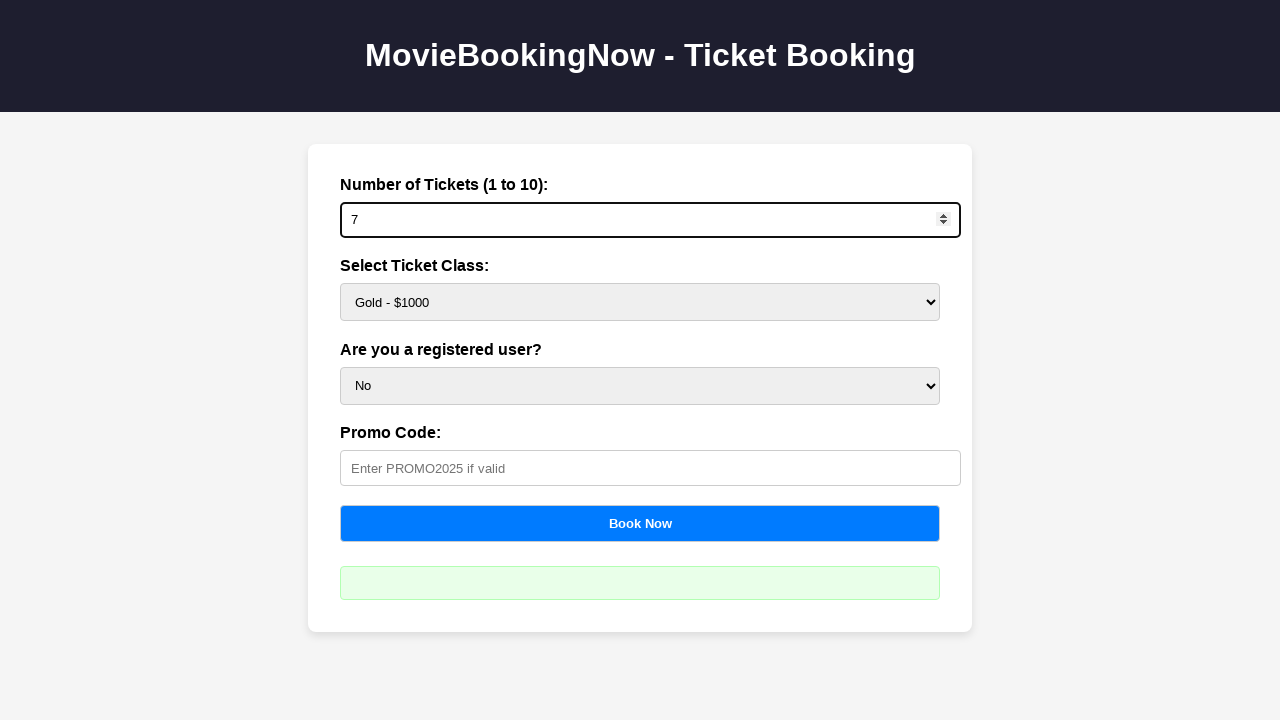

Entered promo code PROMO2025 on #promo
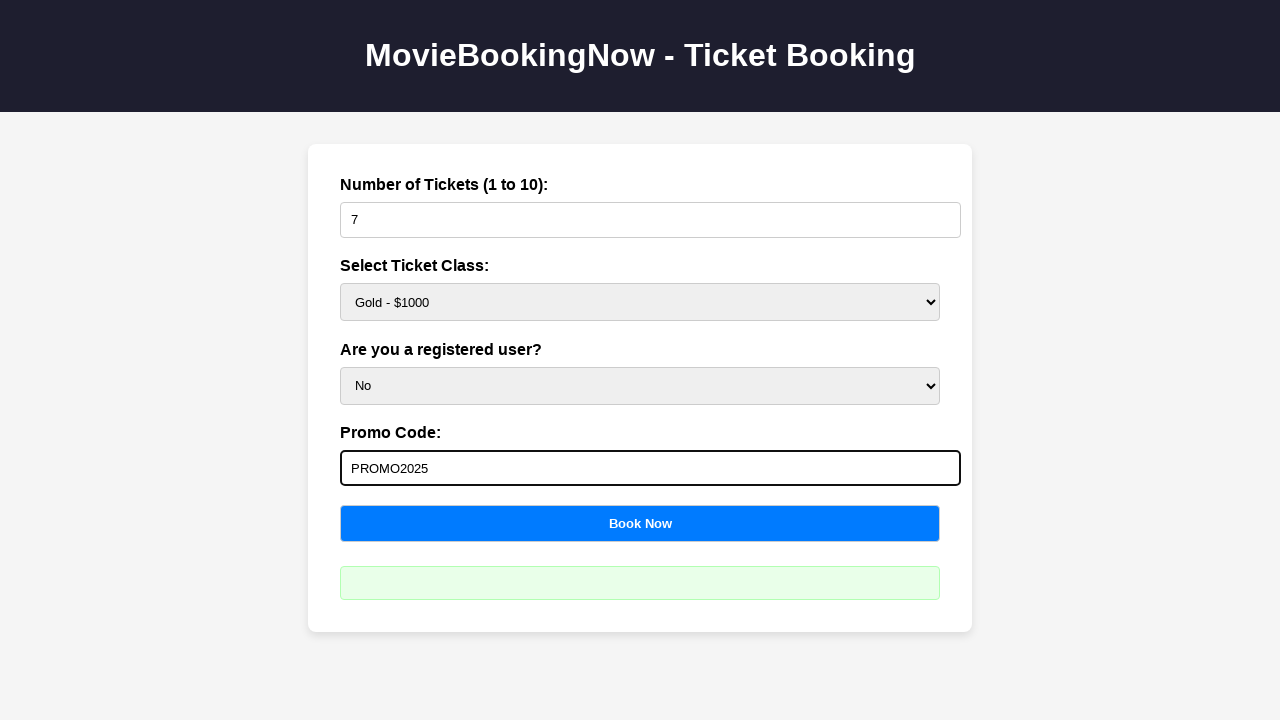

Clicked Book Now button to calculate booking at (640, 523) on button[onclick='calculateBooking()']
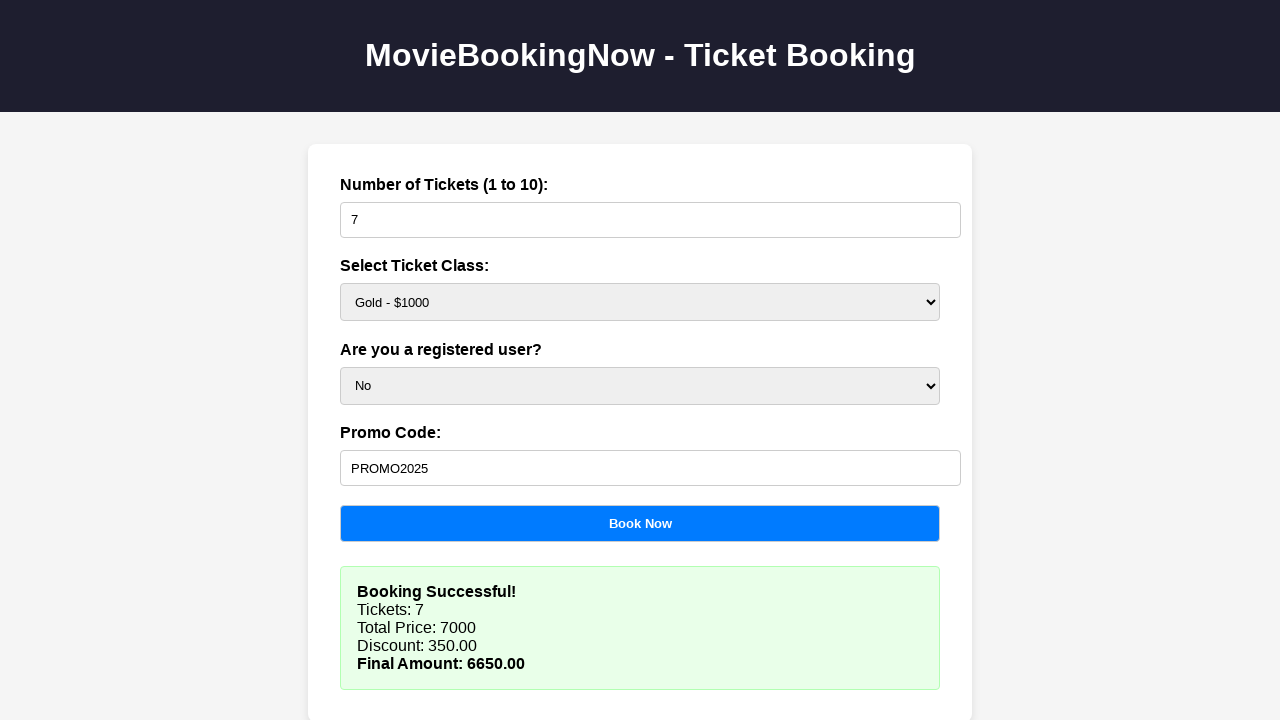

Final calculated price displayed on page
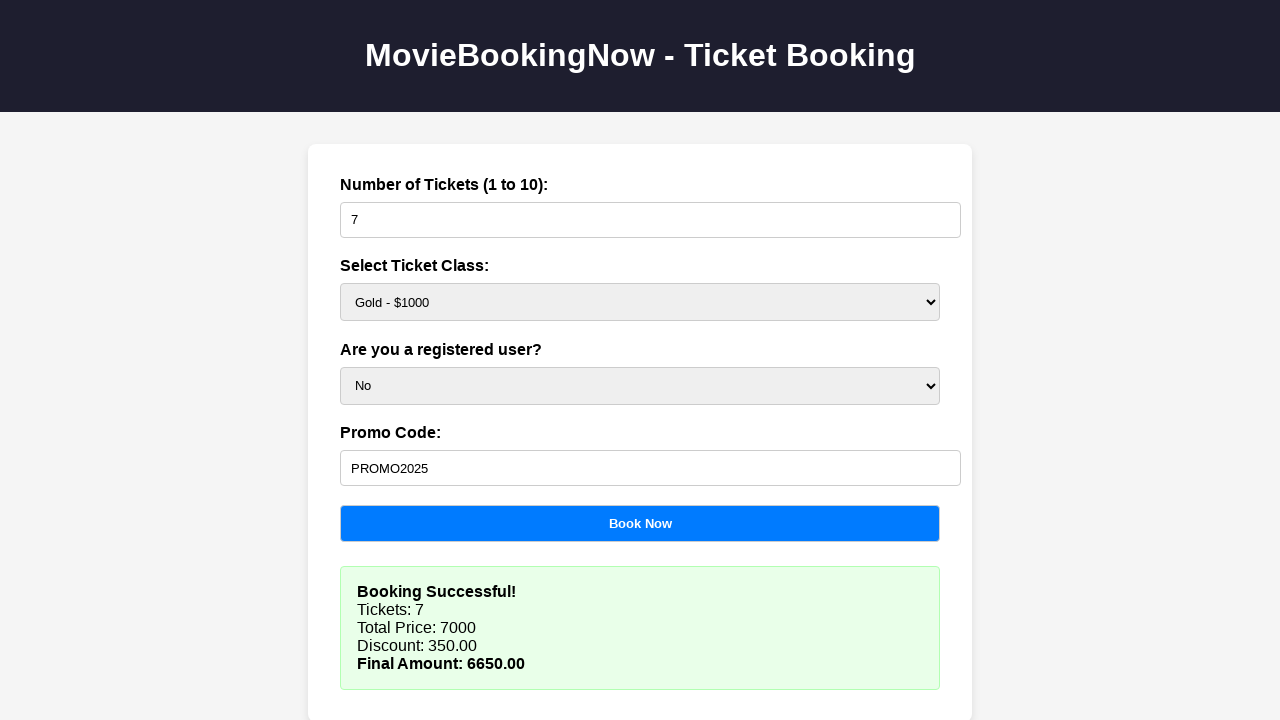

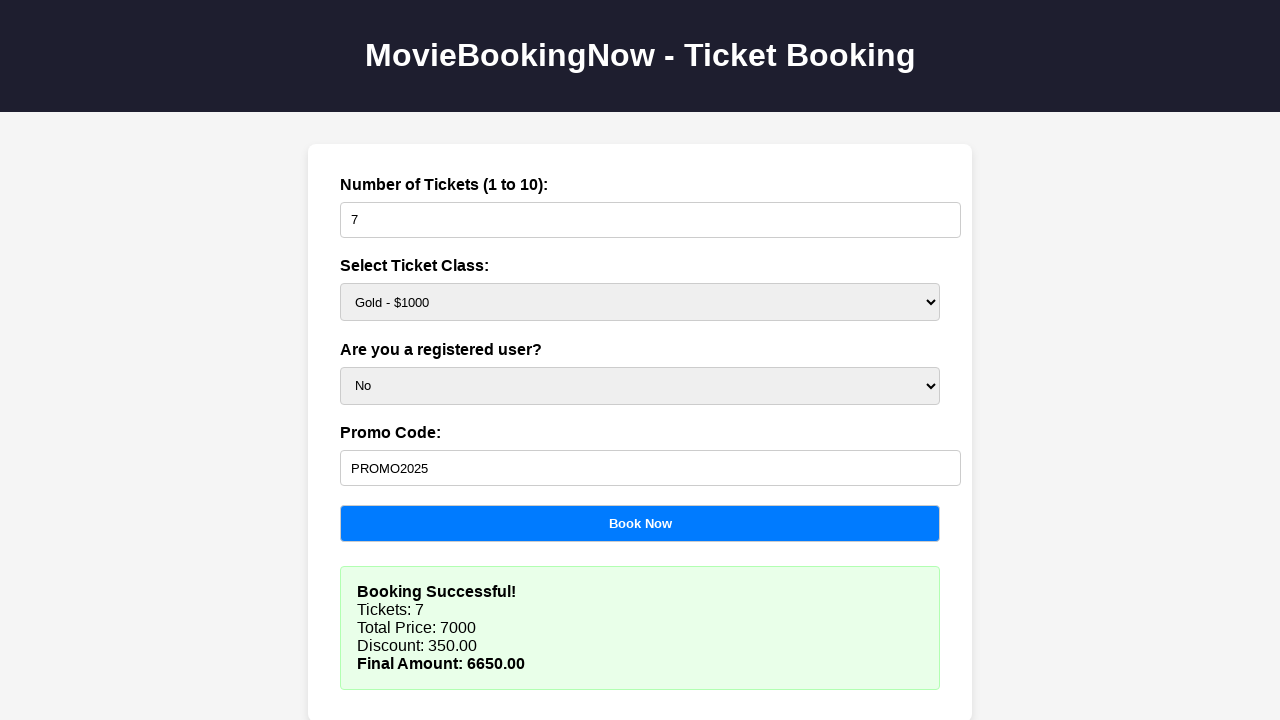